Tests radio button functionality by clicking the Hockey radio button and verifying it's selected

Starting URL: https://practice.cydeo.com/radio_buttons

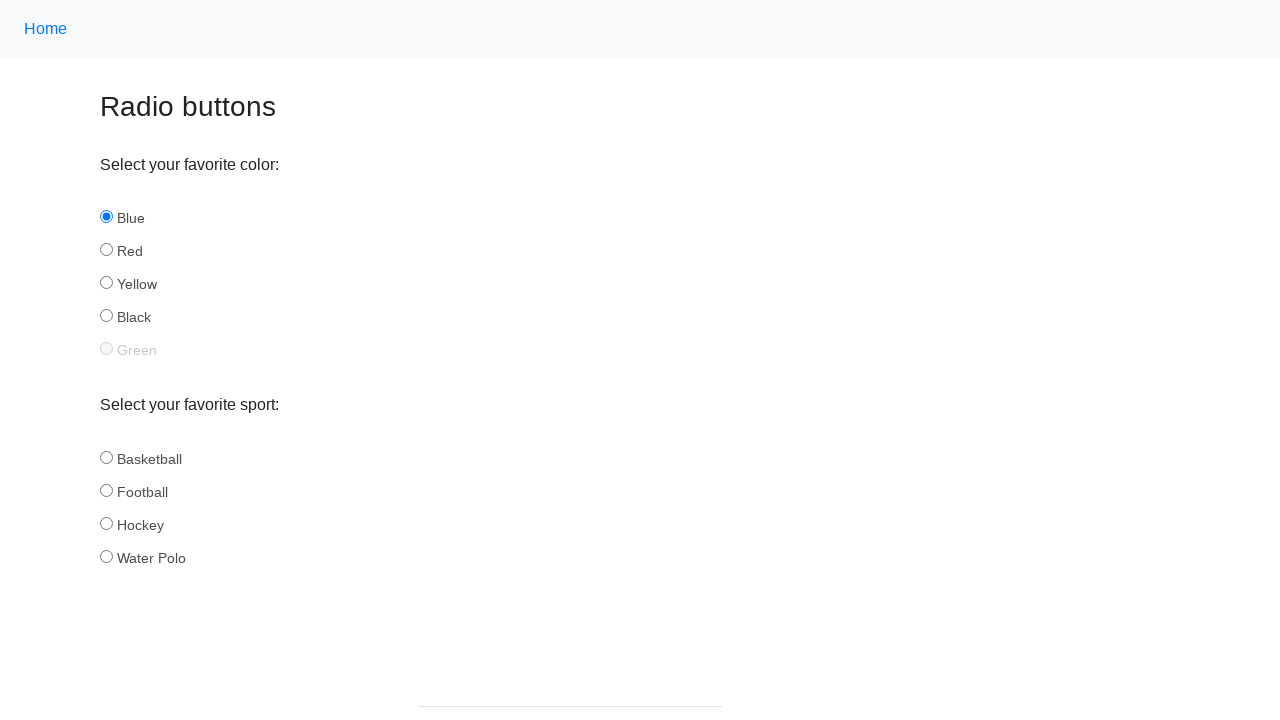

Clicked the Hockey radio button at (106, 523) on xpath=//input[@name='sport' and @id='hockey']
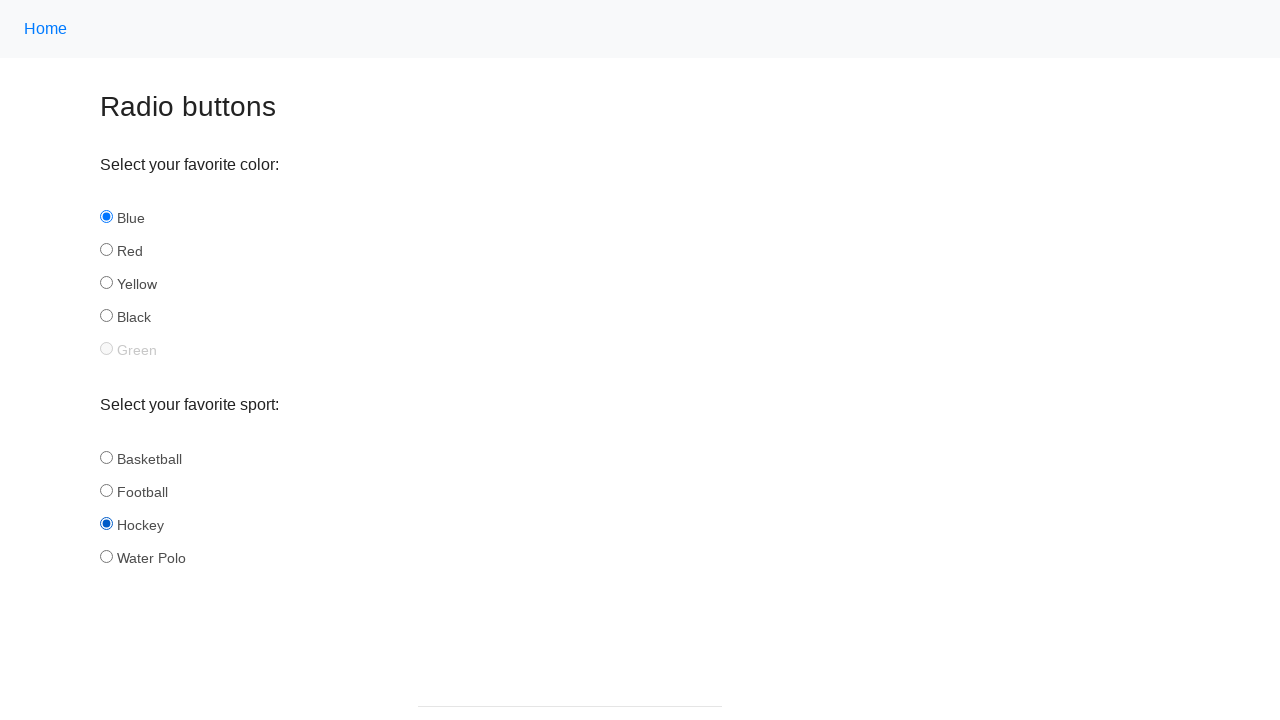

Located the Hockey radio button element
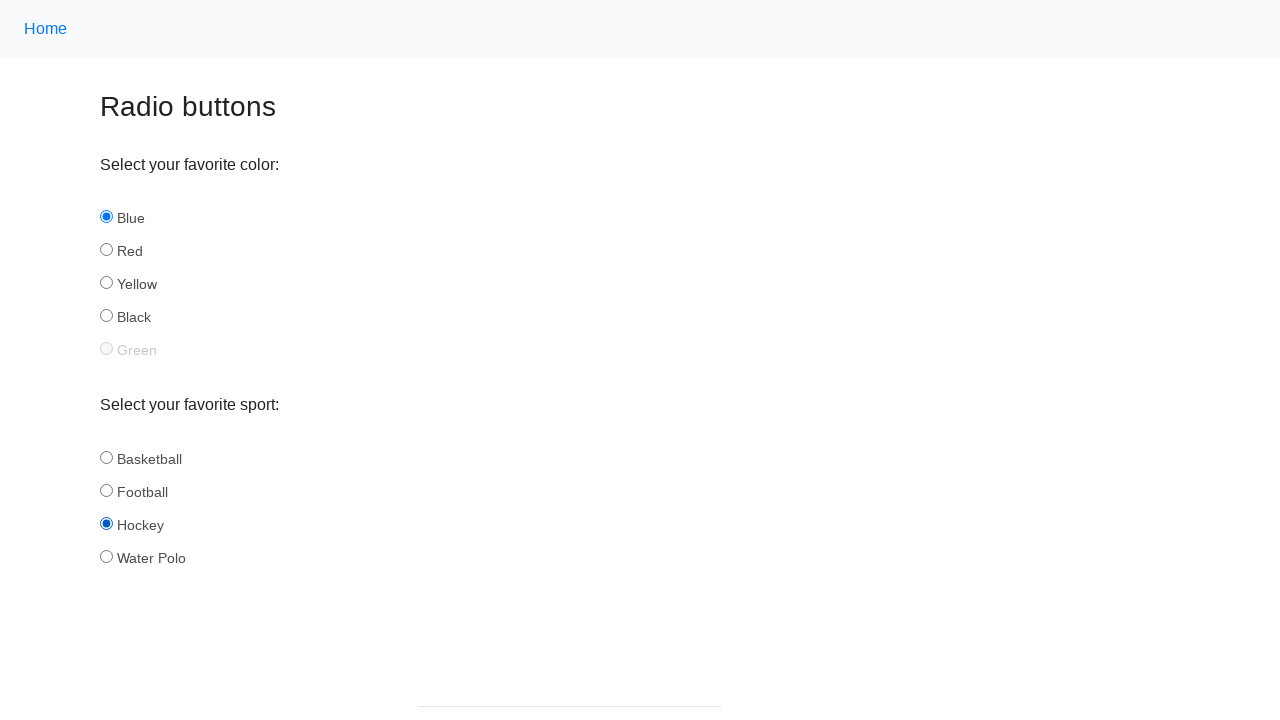

Verified Hockey radio button is selected: True
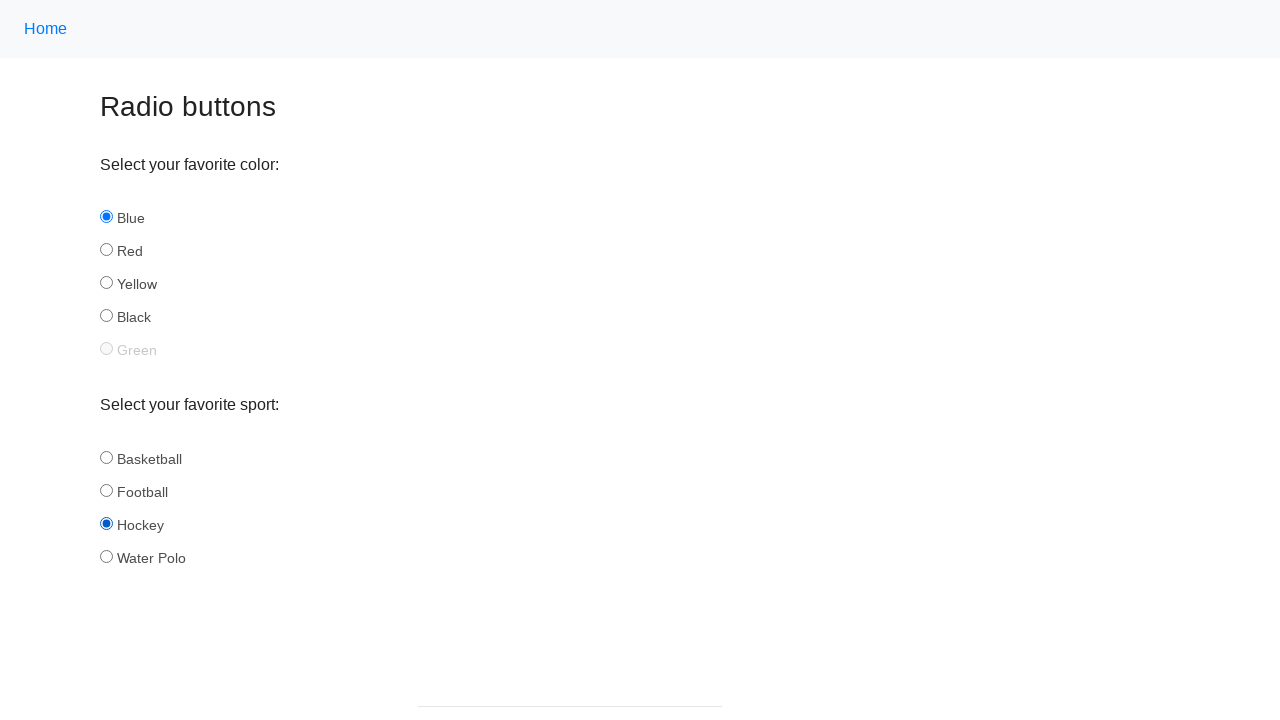

Printed verification result: True
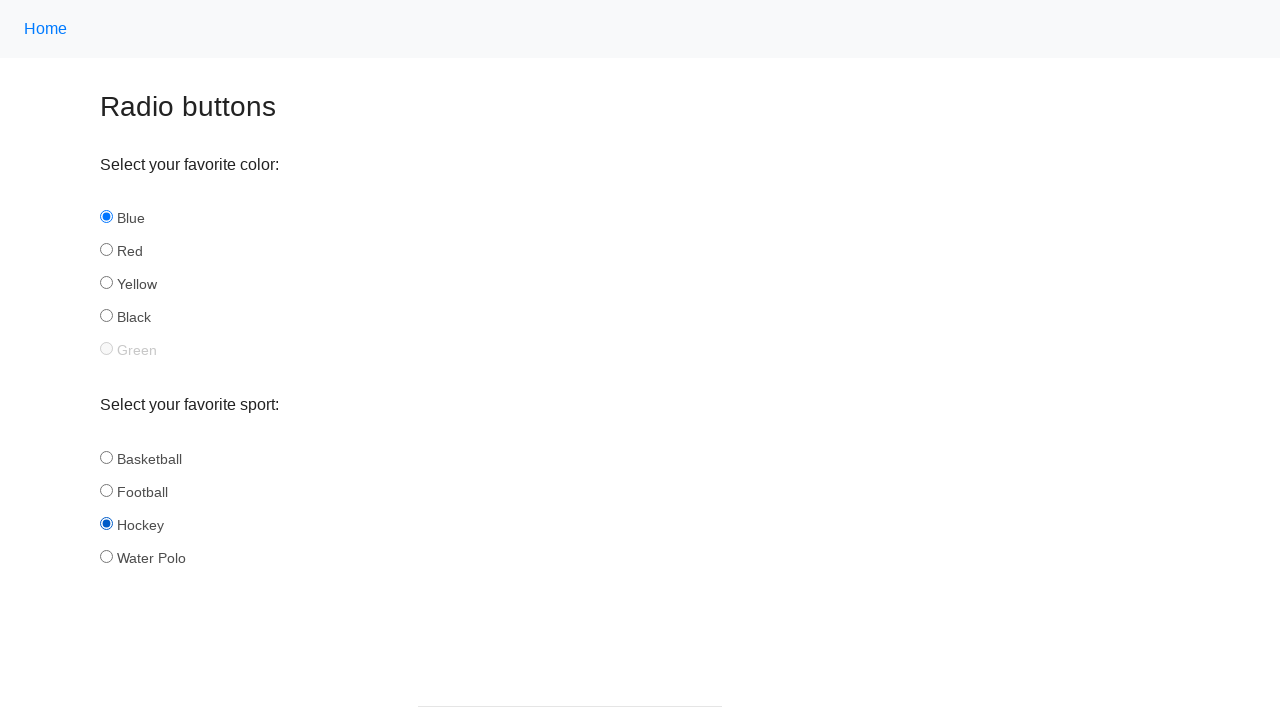

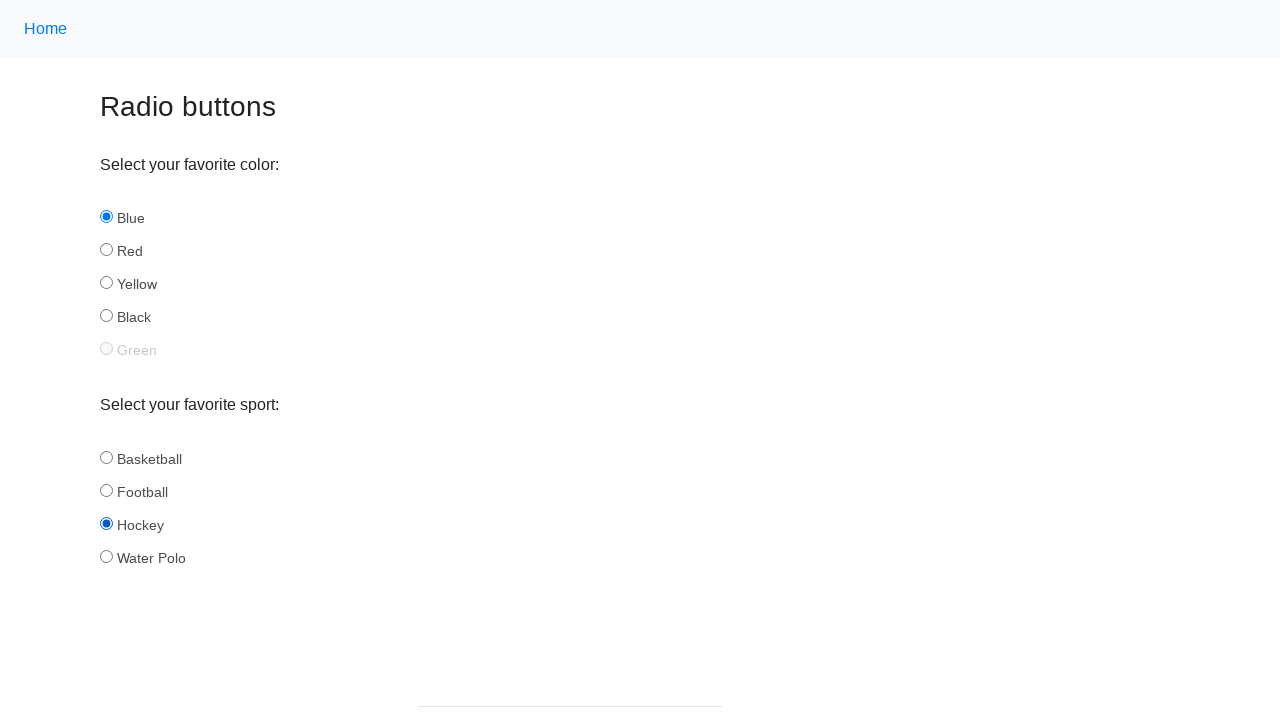